Tests date input by directly typing a date (May 2, 1959) into the text field

Starting URL: https://kristinek.github.io/site/examples/actions

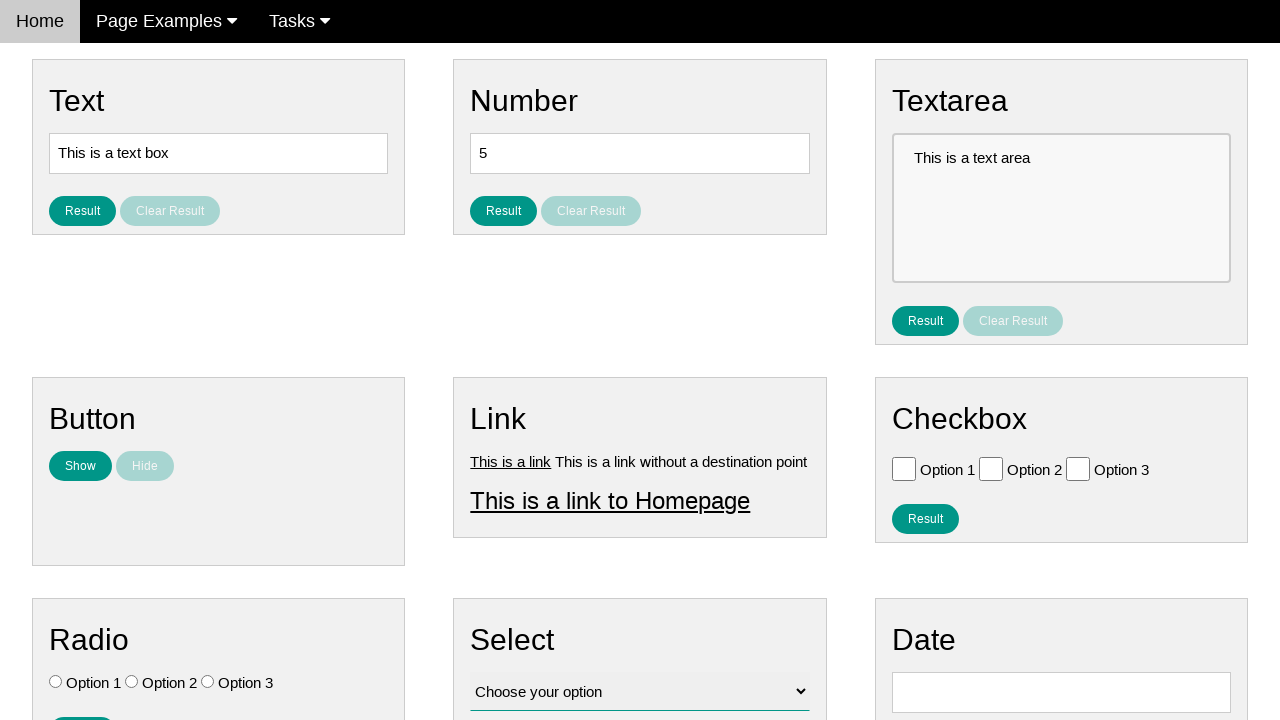

Located date input field with id 'vfb-8'
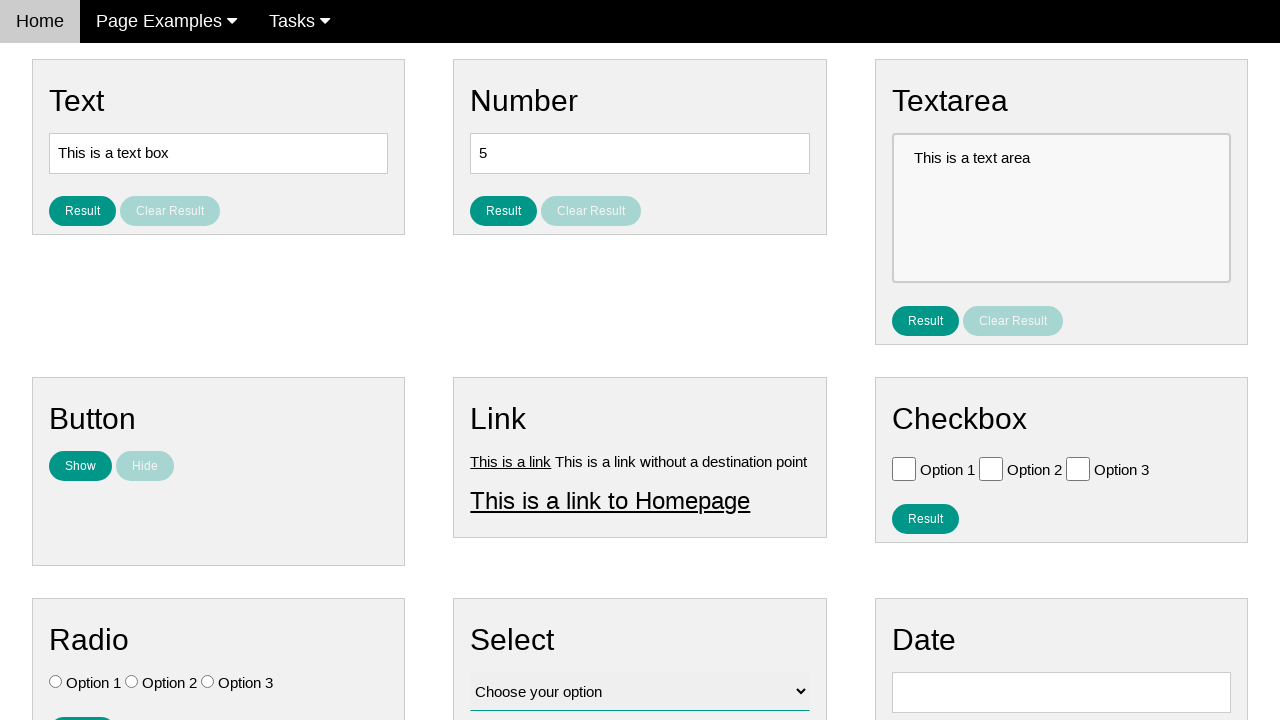

Cleared the date input field on #vfb-8
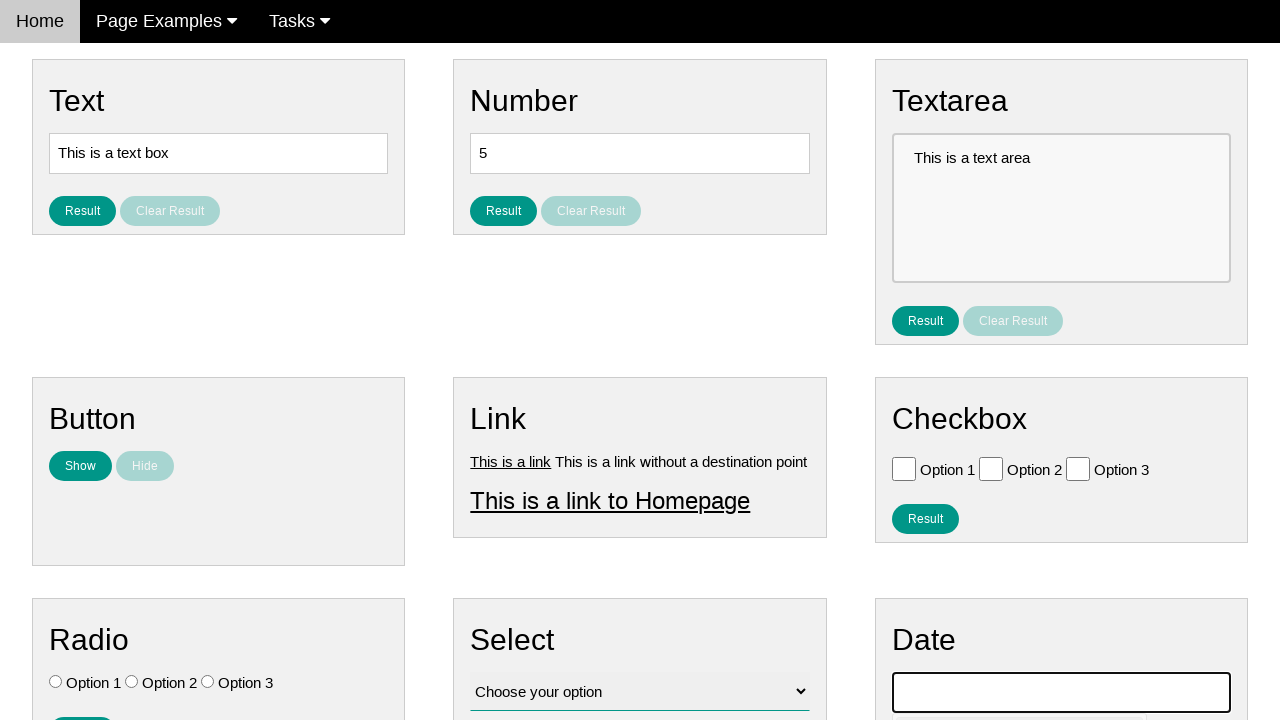

Filled date input field with '05/02/1959' on #vfb-8
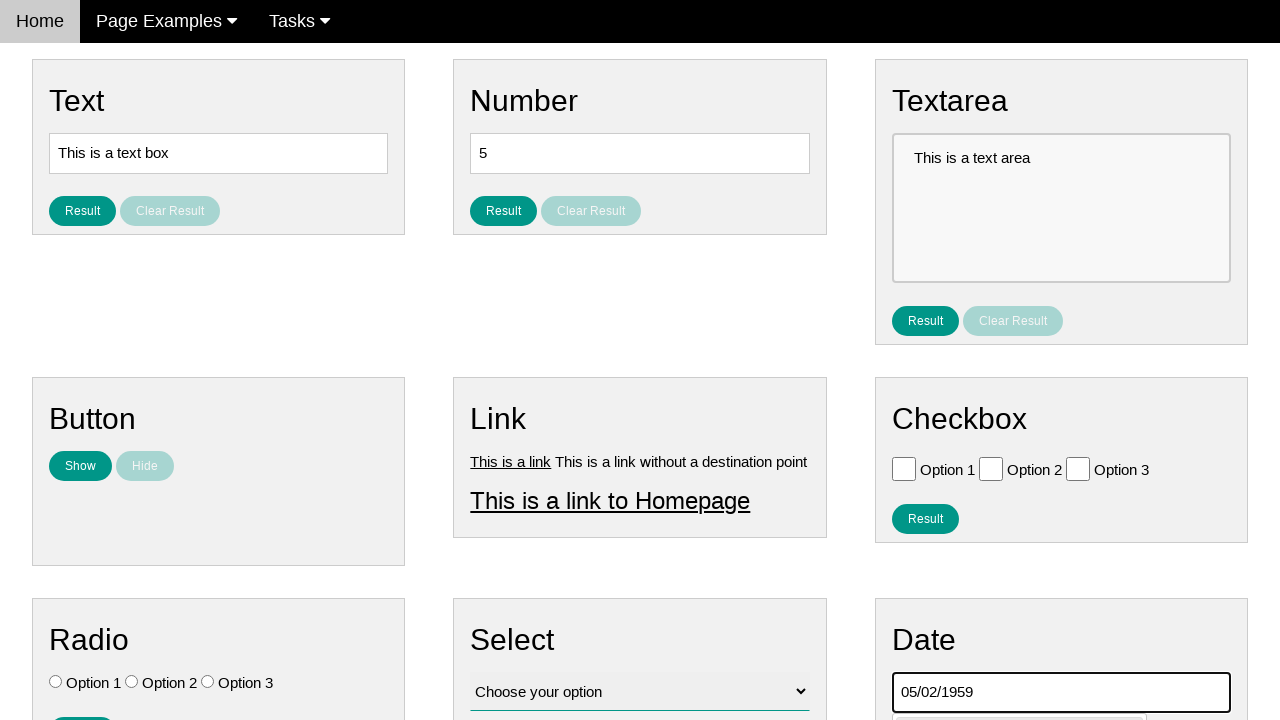

Verified that the date input field contains '05/02/1959'
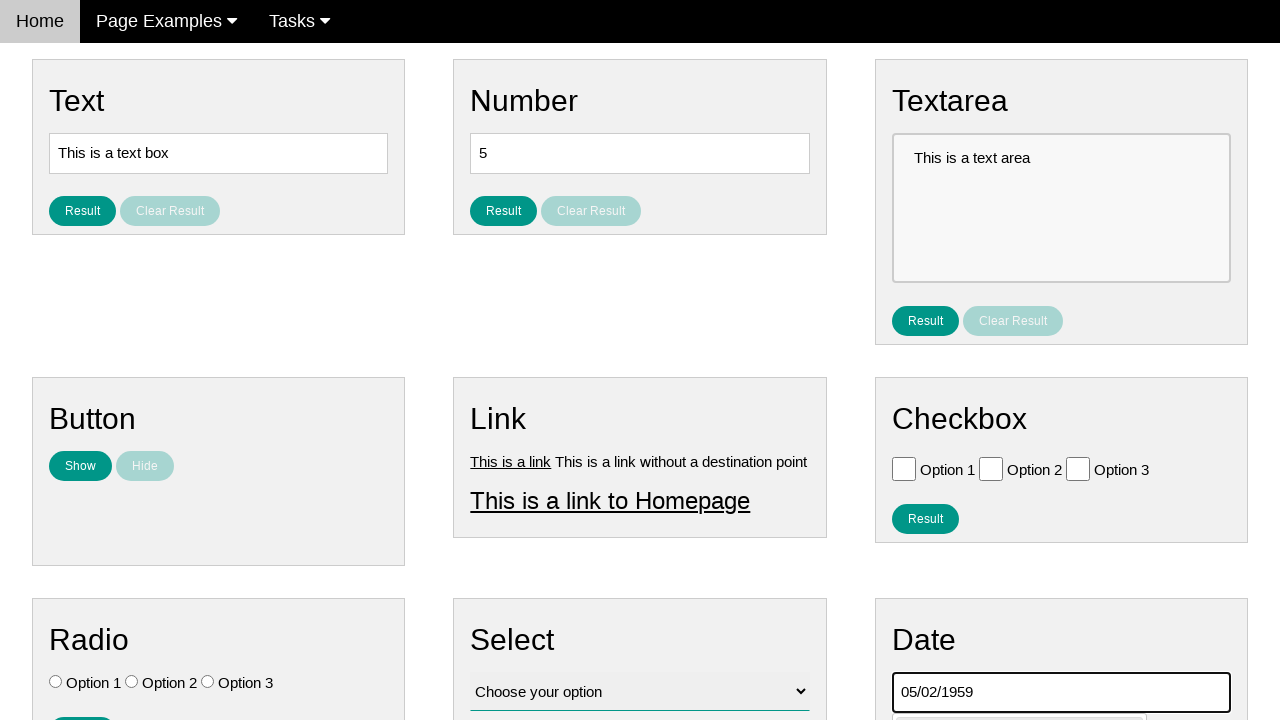

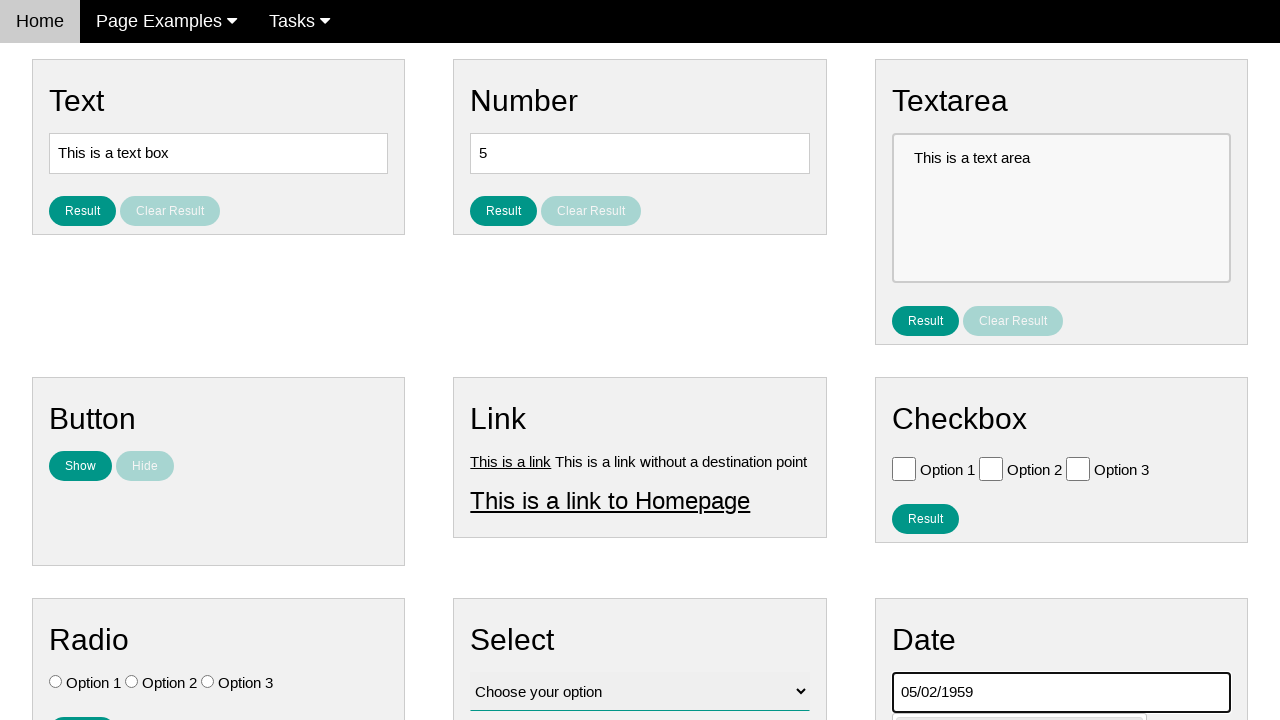